Tests the Created link and verifies it shows 201 status response message

Starting URL: https://demoqa.com/links

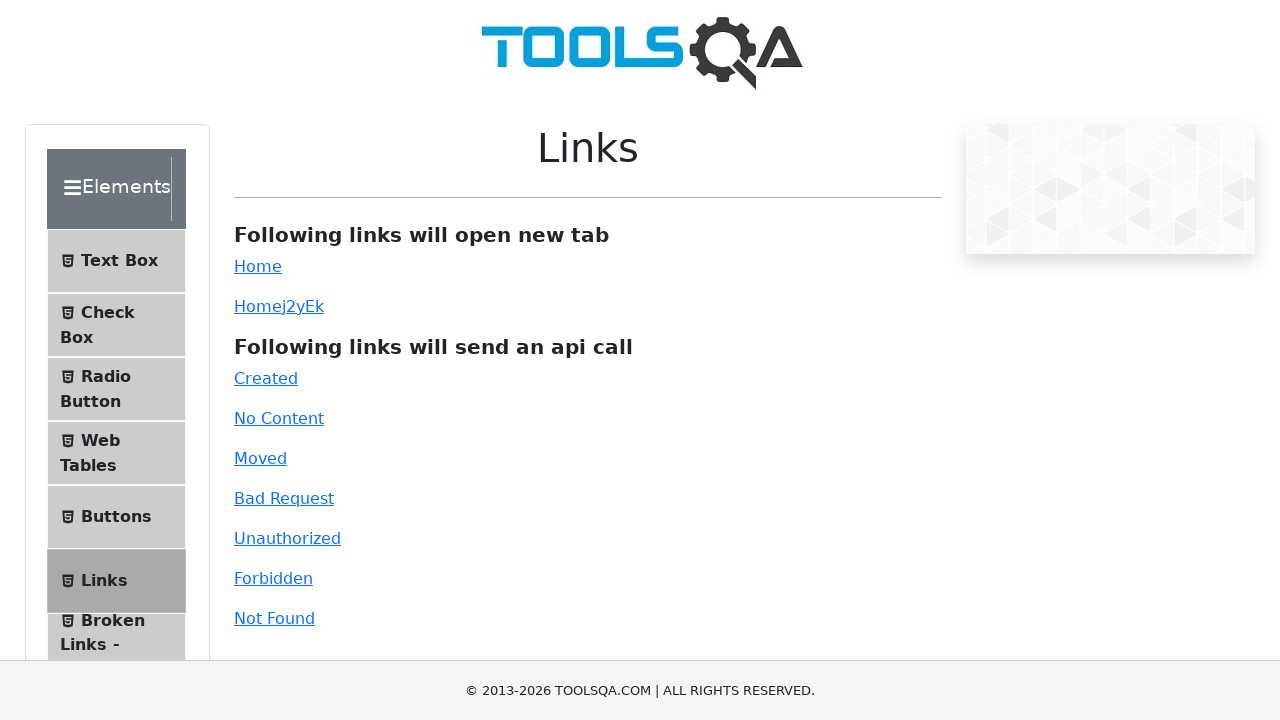

Clicked the Created link at (266, 378) on #created
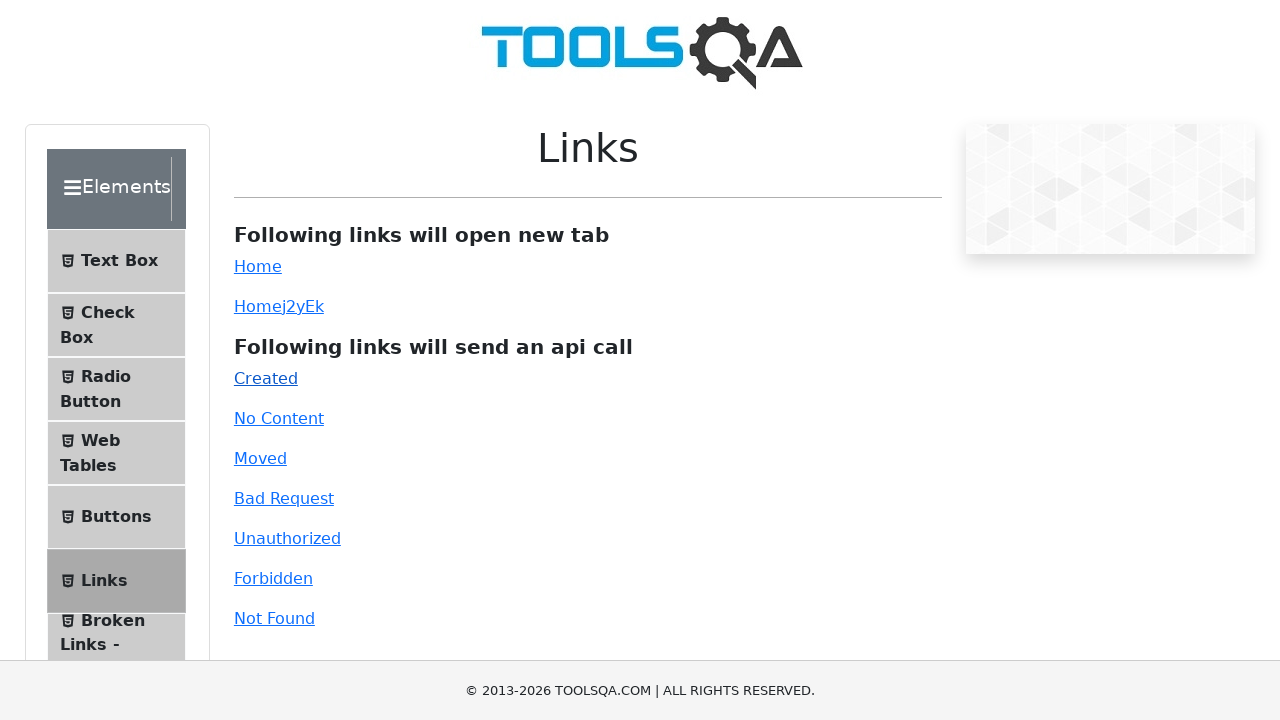

Scrolled down 1000px to view response message
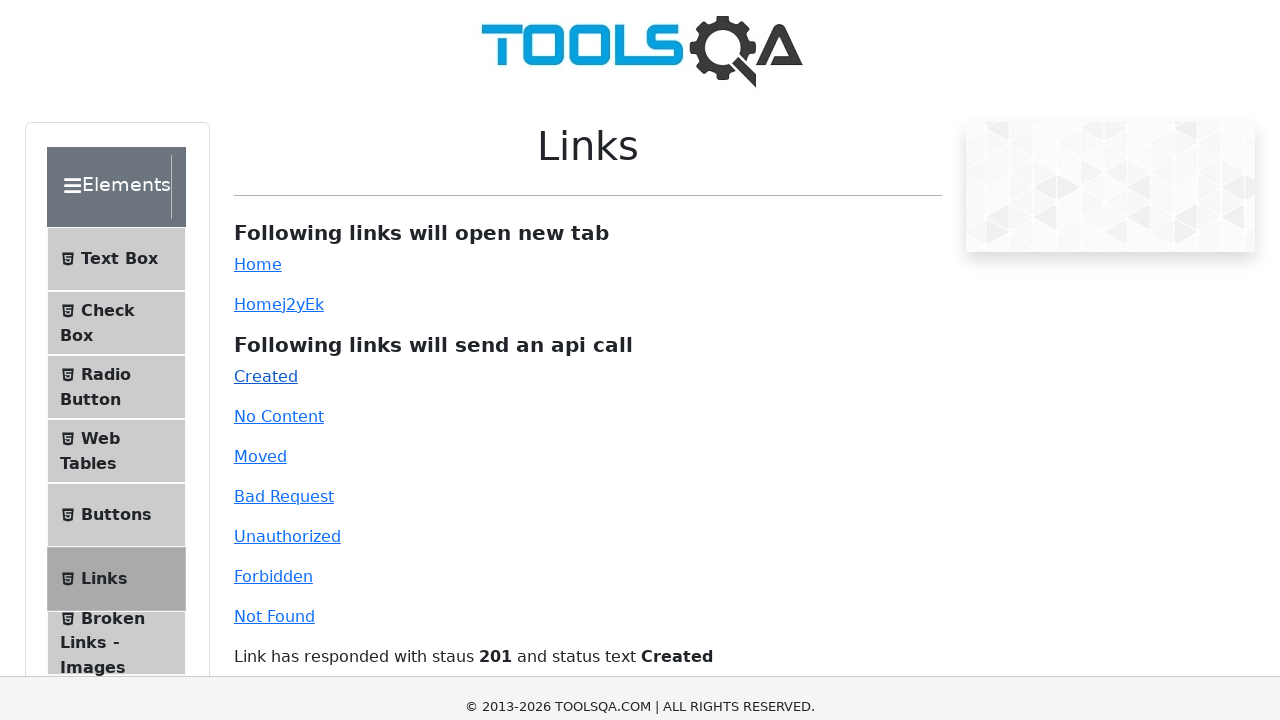

Response message element loaded
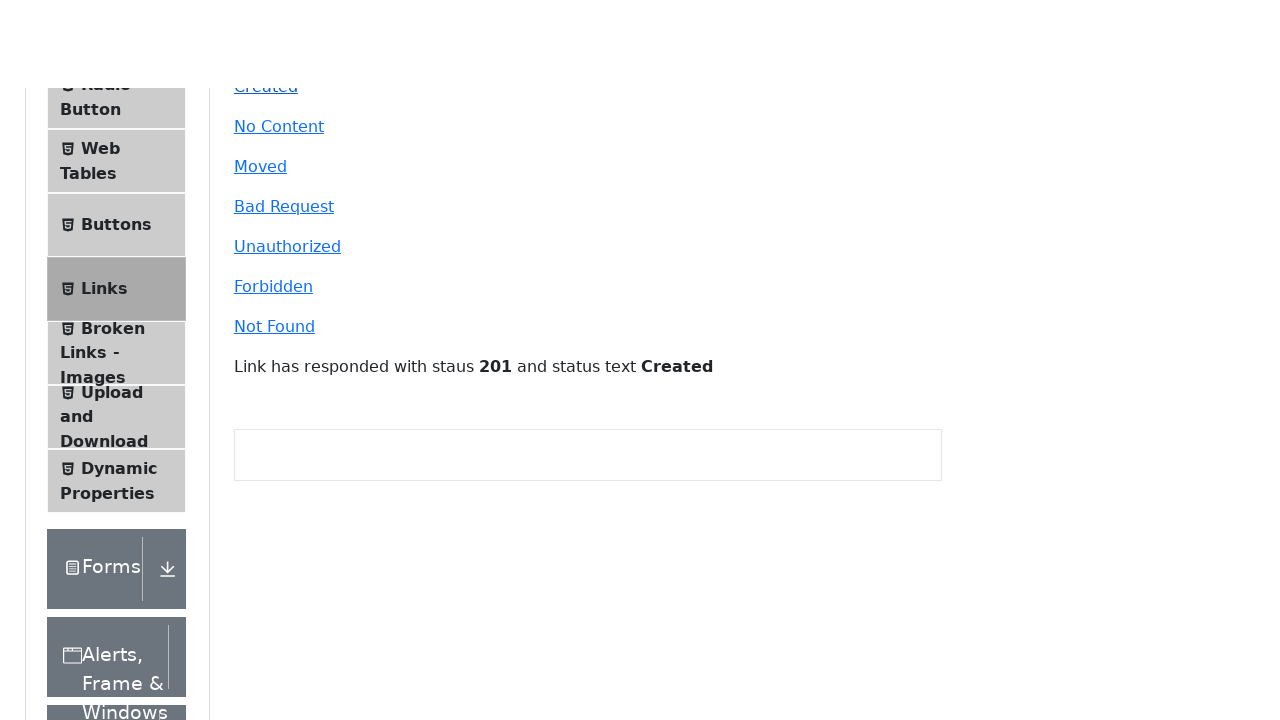

Retrieved response text content
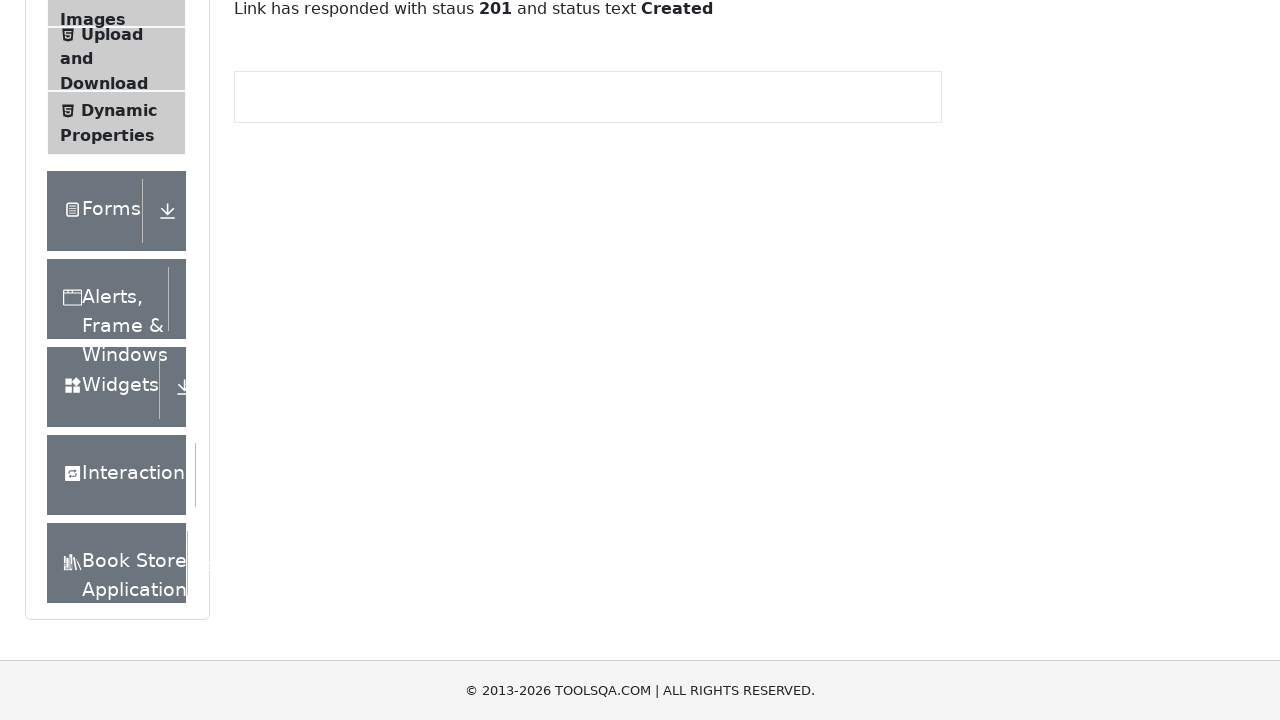

Verified response contains '201' status code and 'Created' message
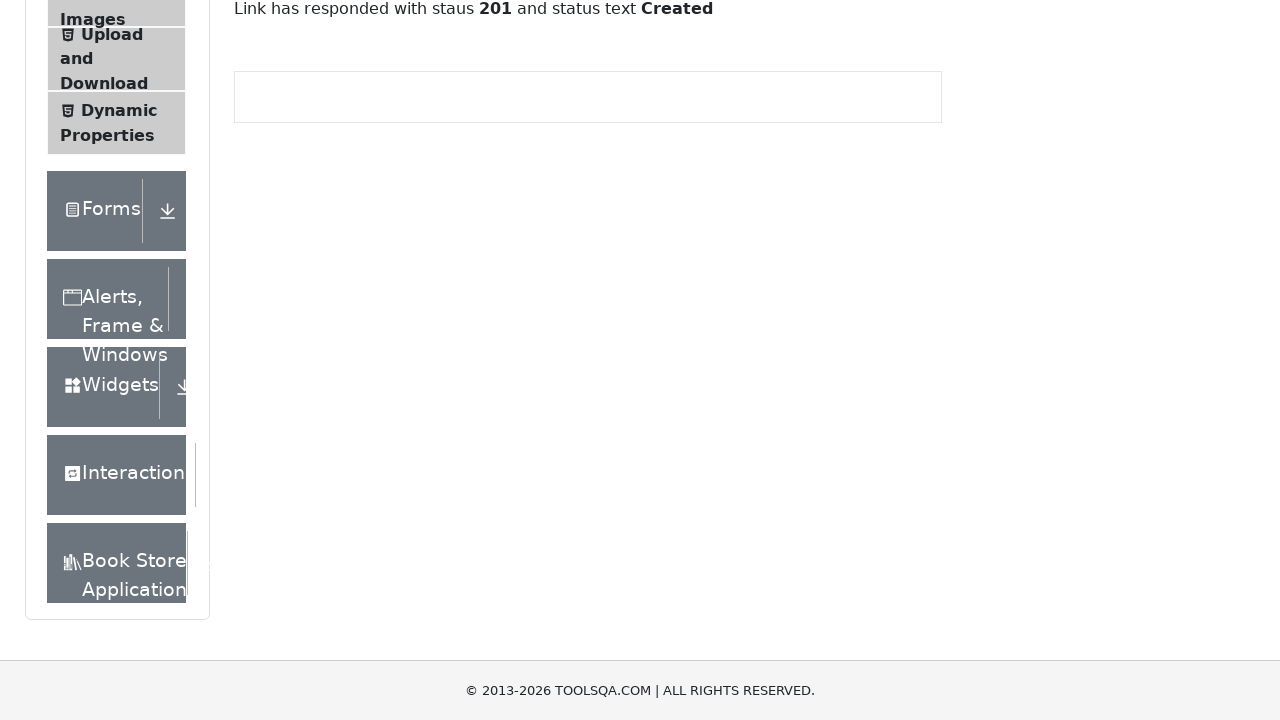

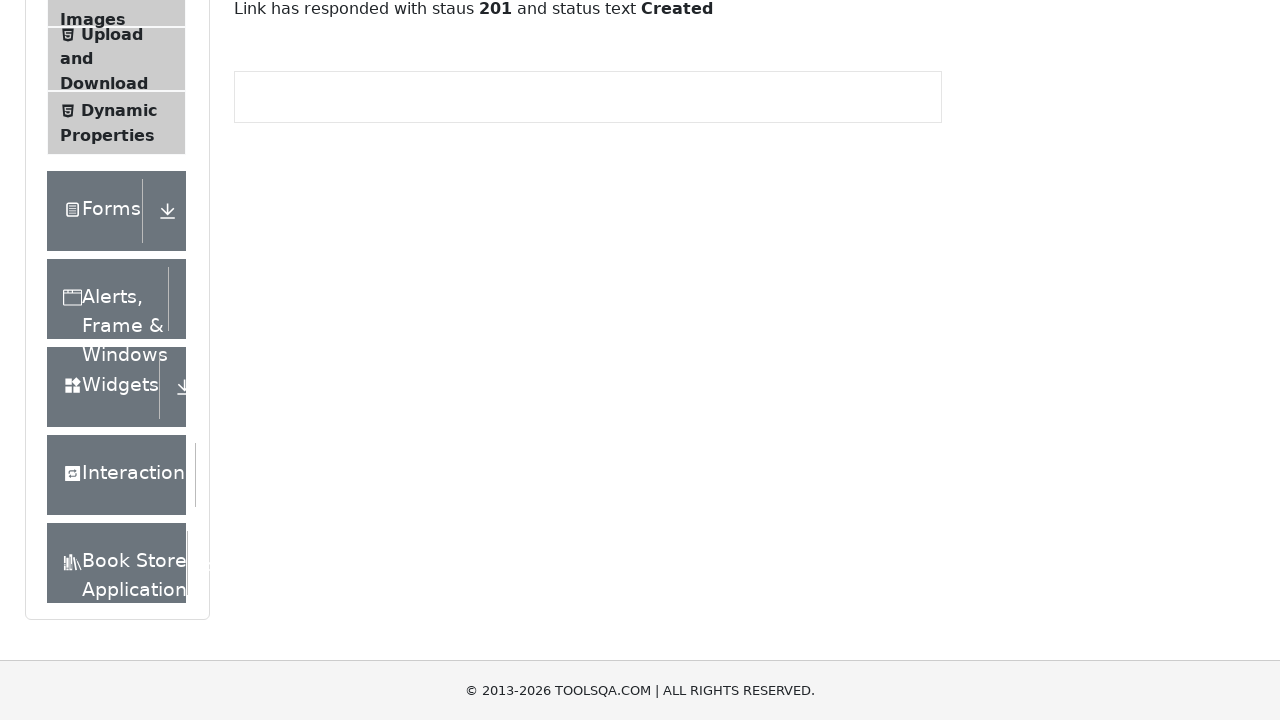